Tests drag and drop using low-level mouse actions by clicking and holding column A, moving to column B, and releasing

Starting URL: https://the-internet.herokuapp.com/drag_and_drop

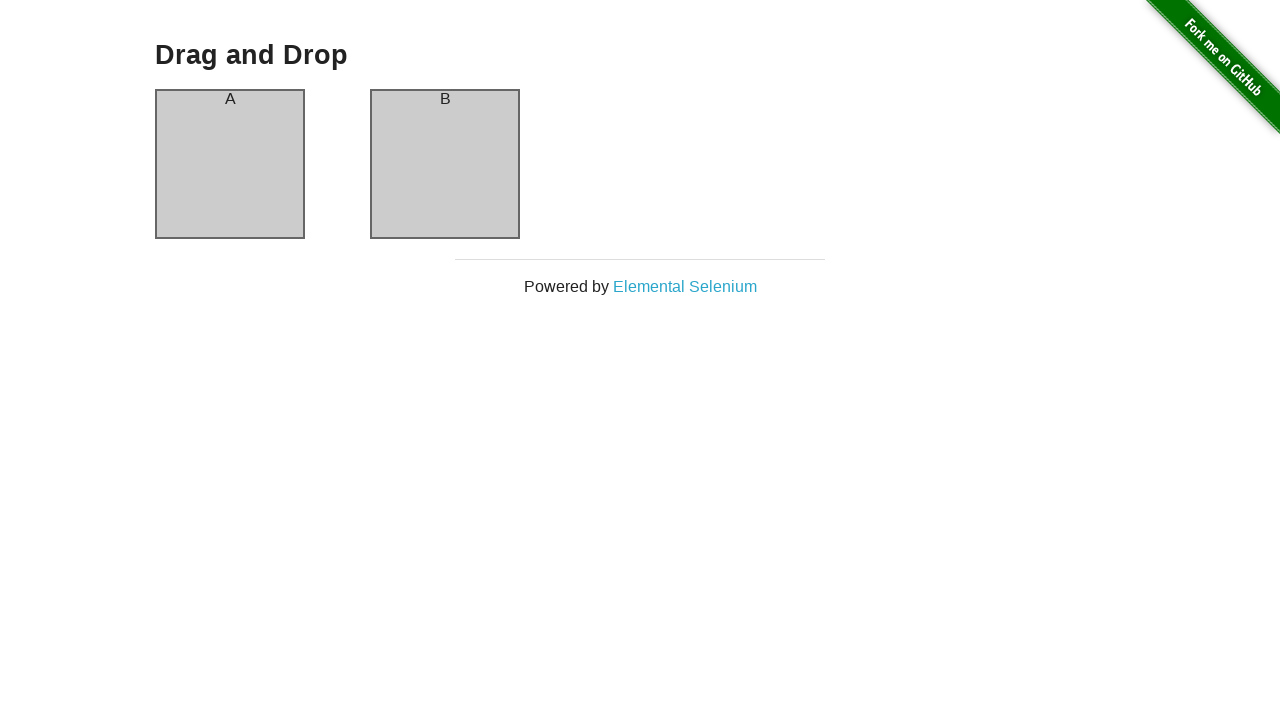

Moved mouse to center of column A at (230, 164)
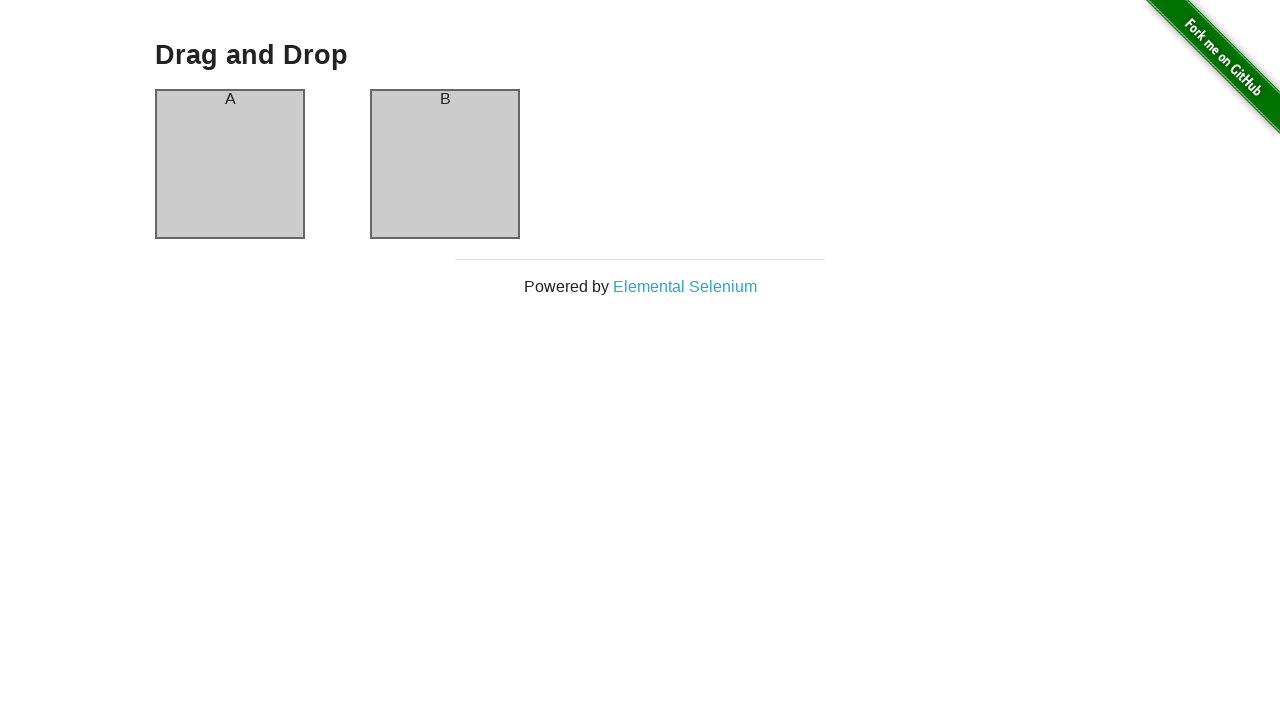

Pressed and held mouse button on column A at (230, 164)
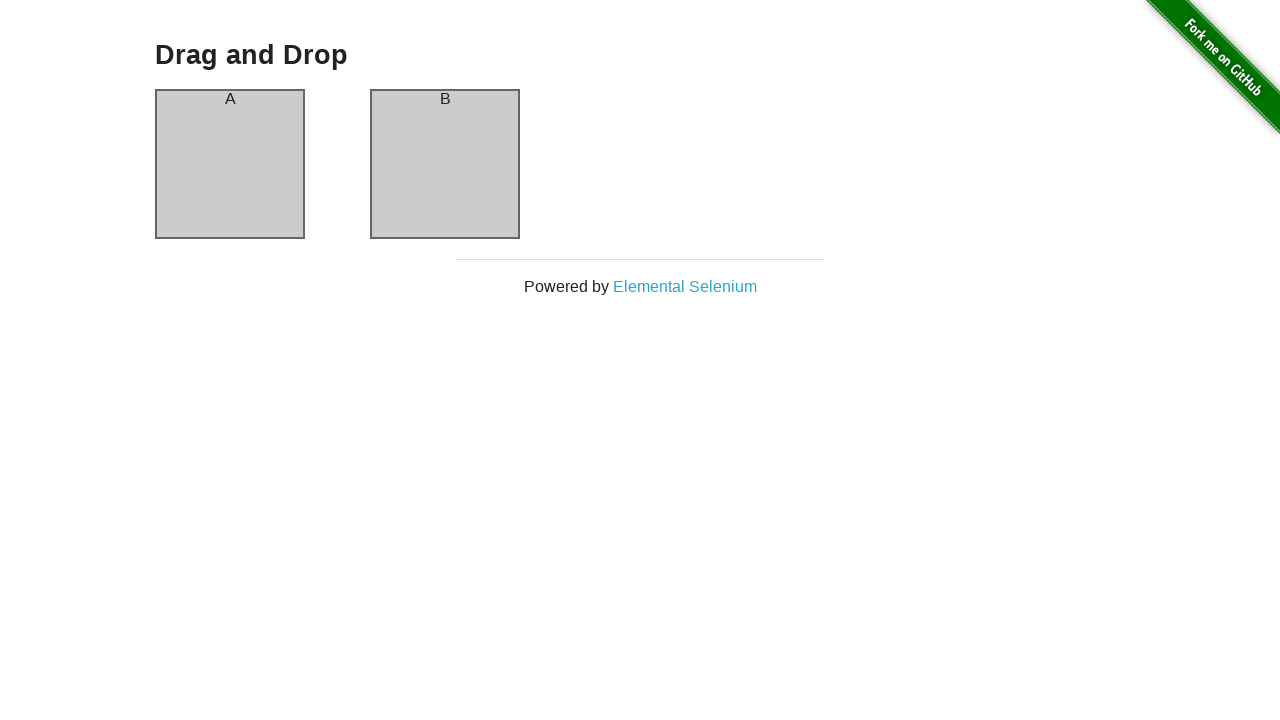

Dragged mouse to center of column B at (445, 164)
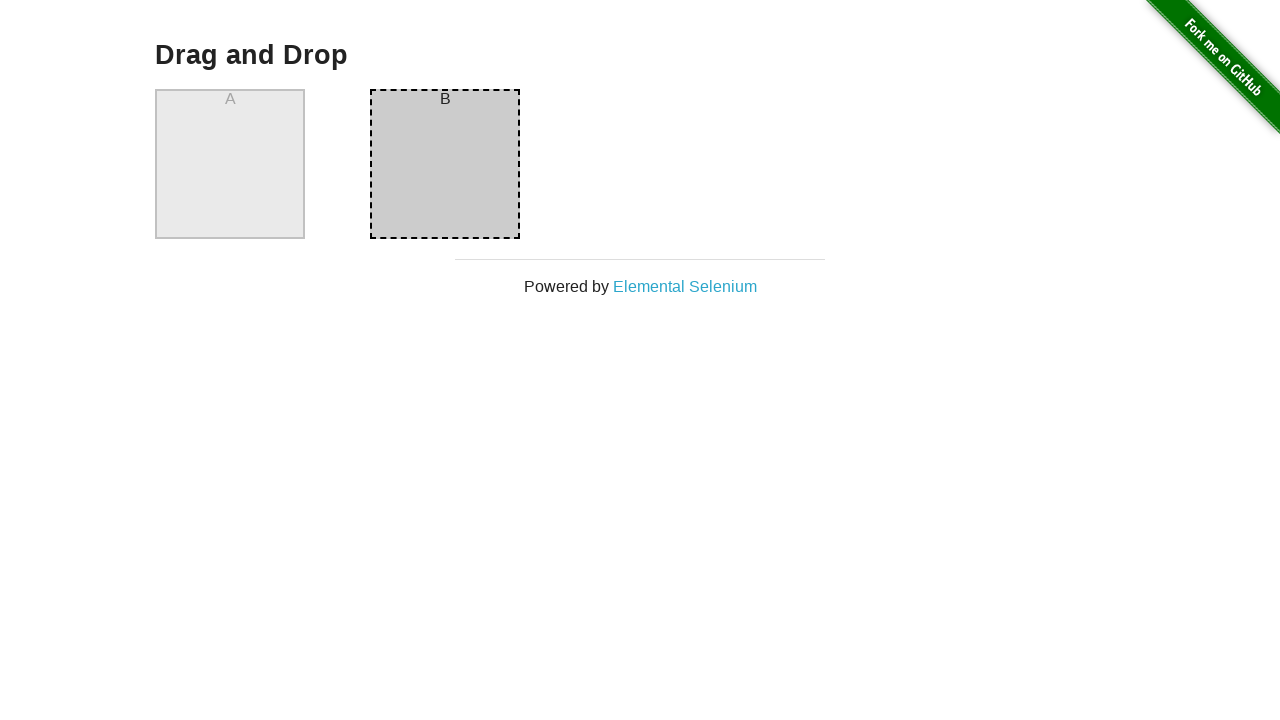

Released mouse button to complete drag and drop at (445, 164)
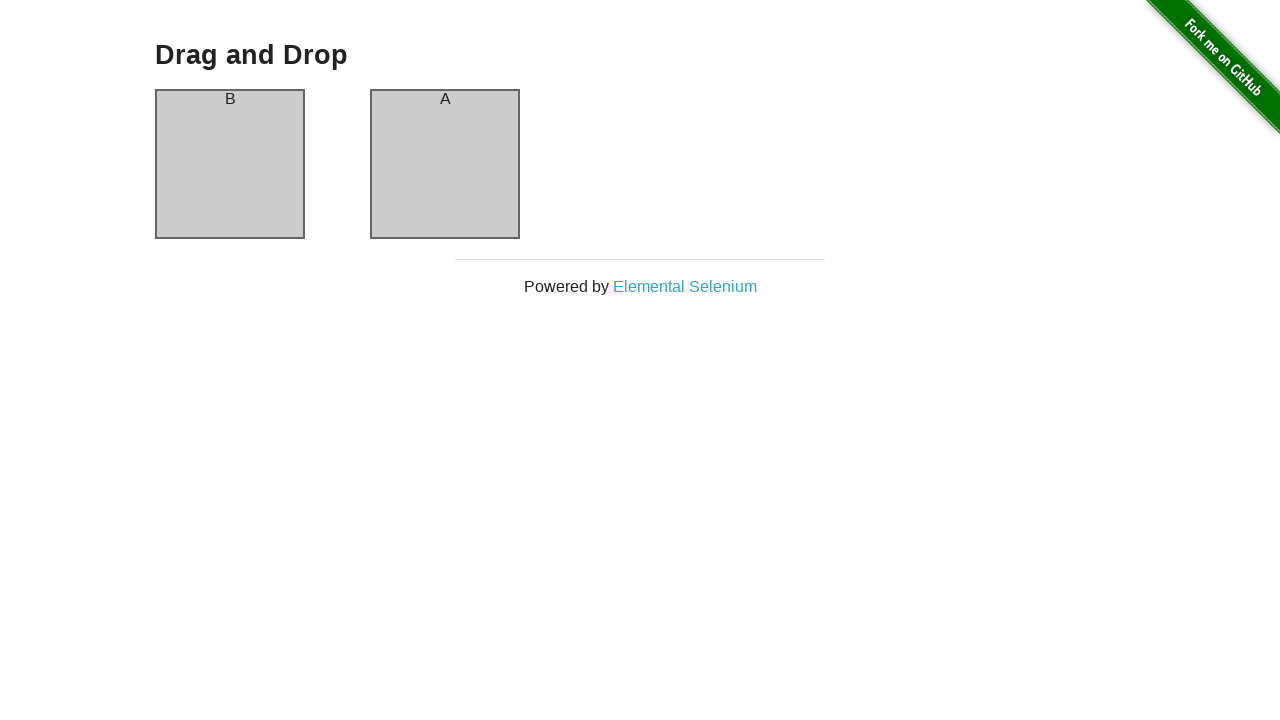

Waited for column A to be present
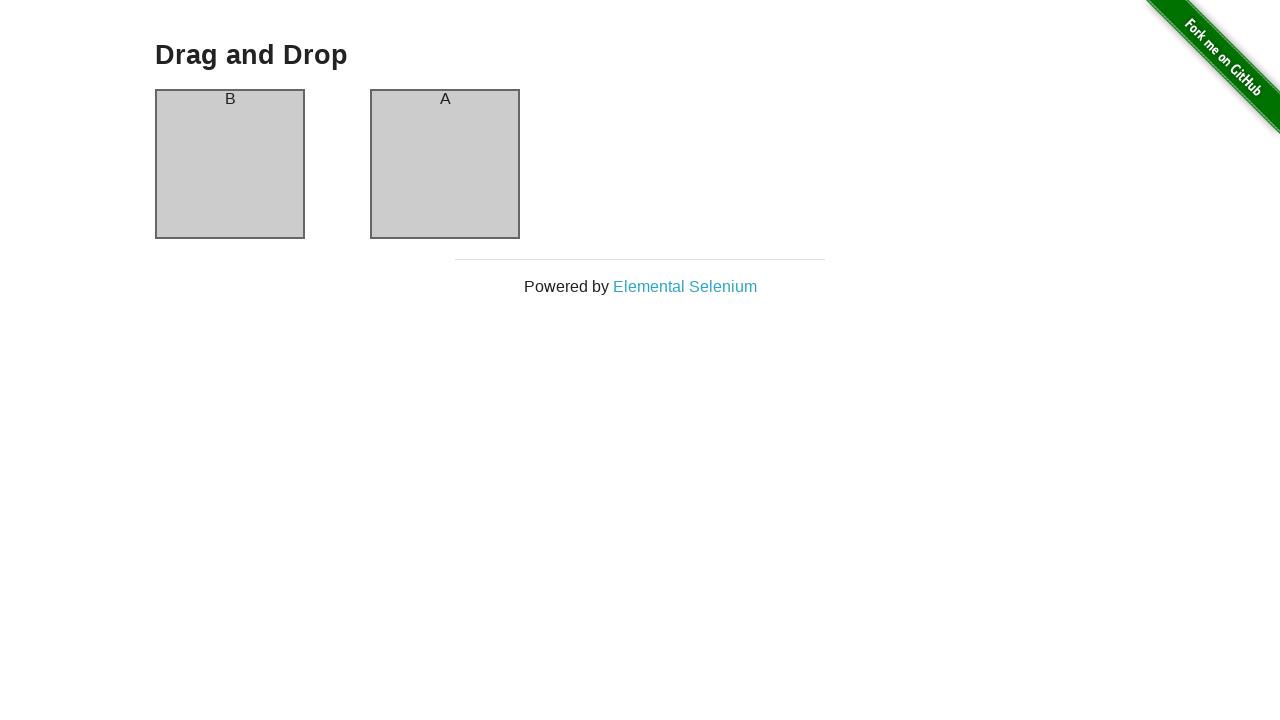

Verified that column A now contains 'B'
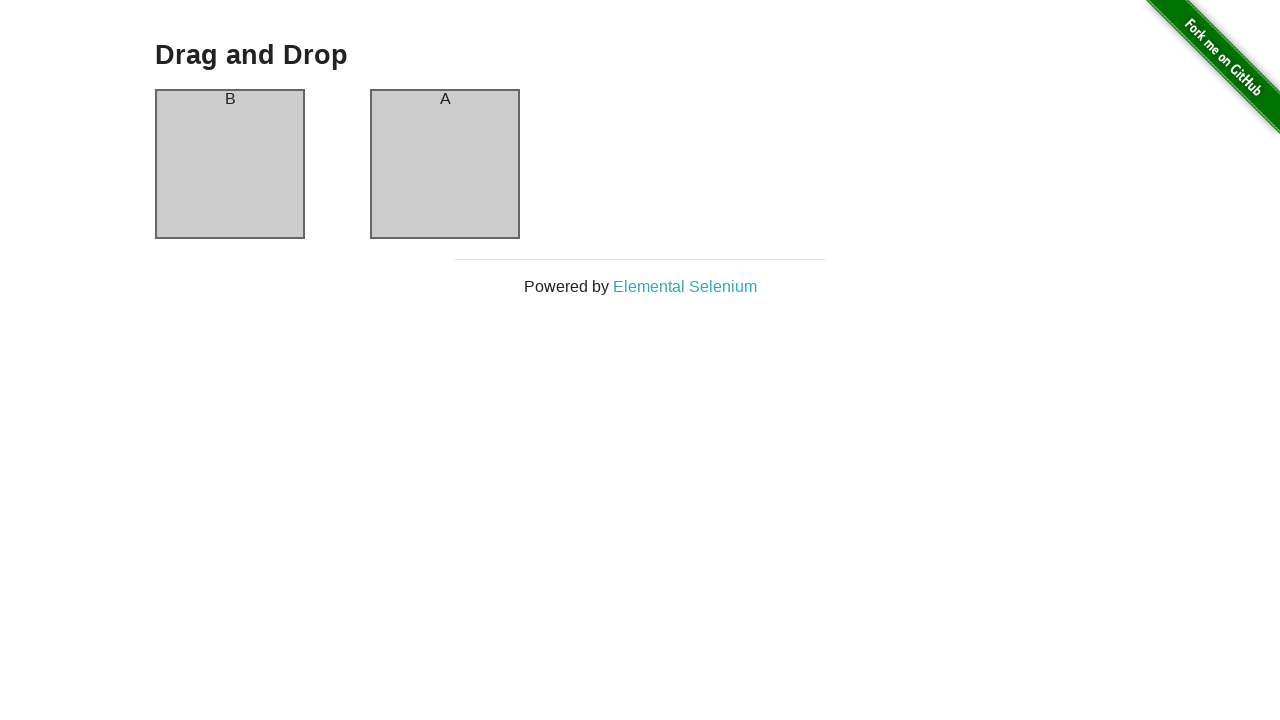

Verified that column B now contains 'A'
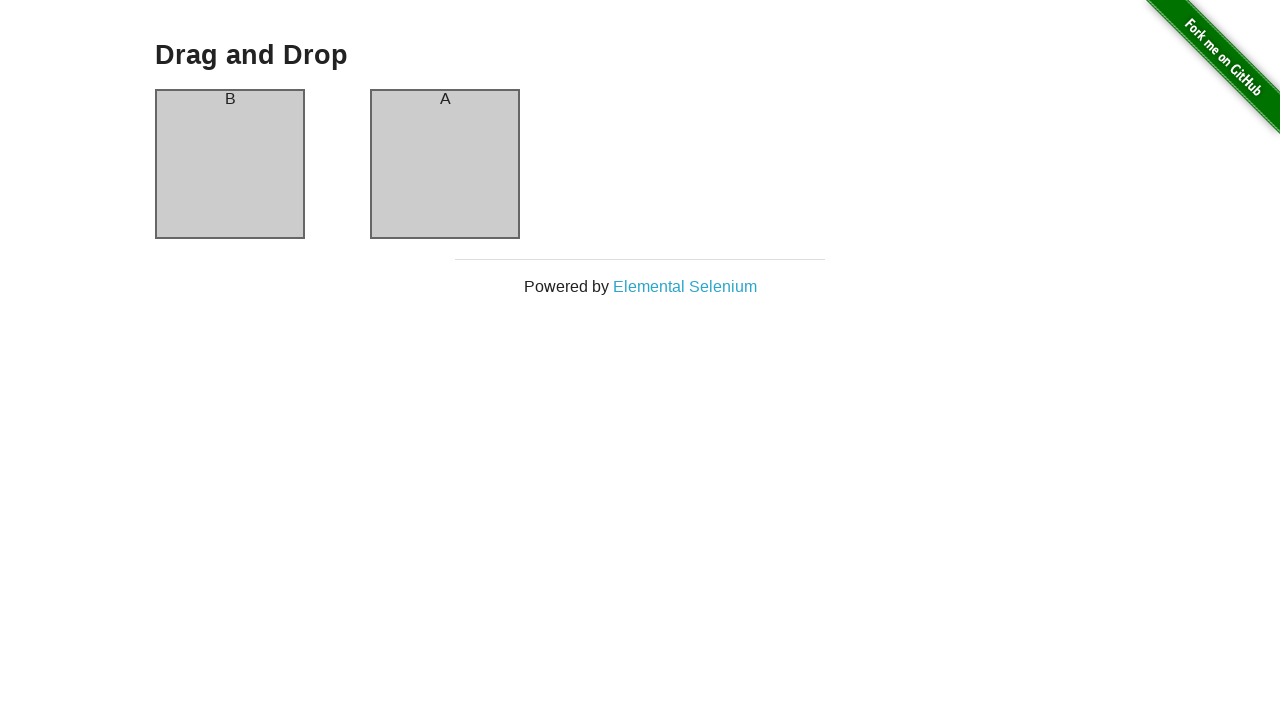

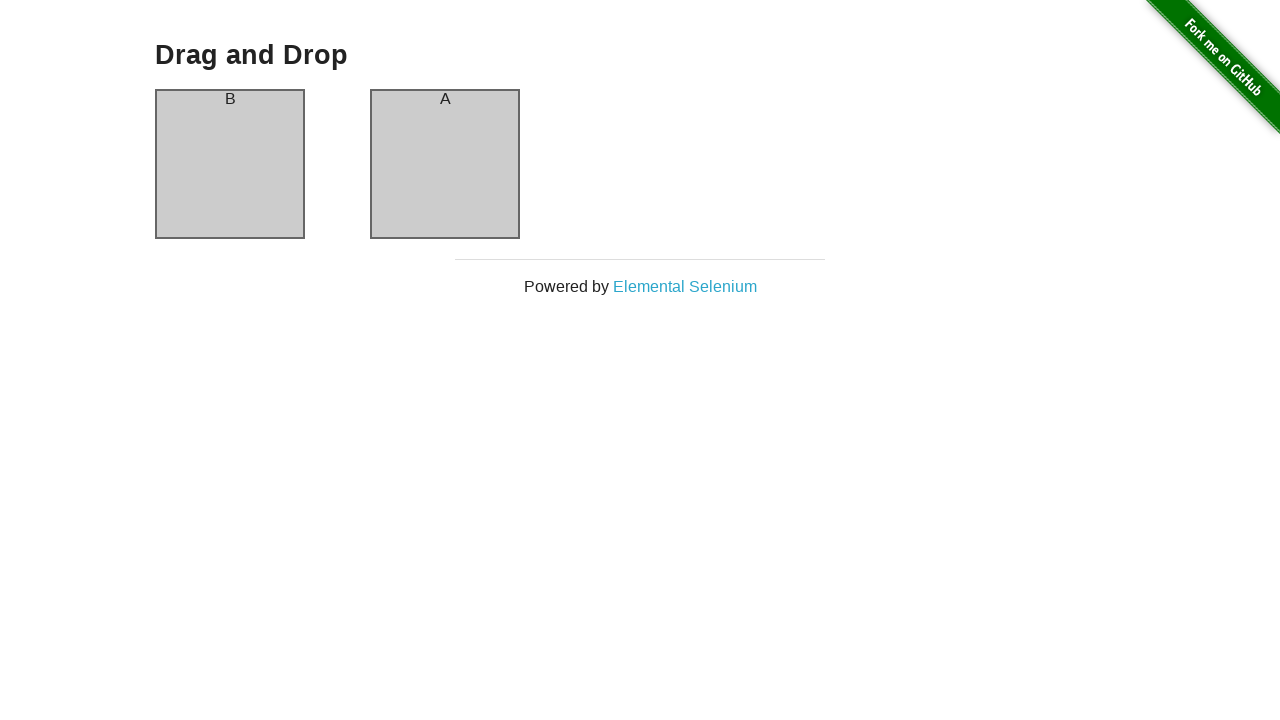